Tests the login form error handling by entering invalid credentials and verifying that the appropriate error message is displayed when authentication fails.

Starting URL: https://www.saucedemo.com/

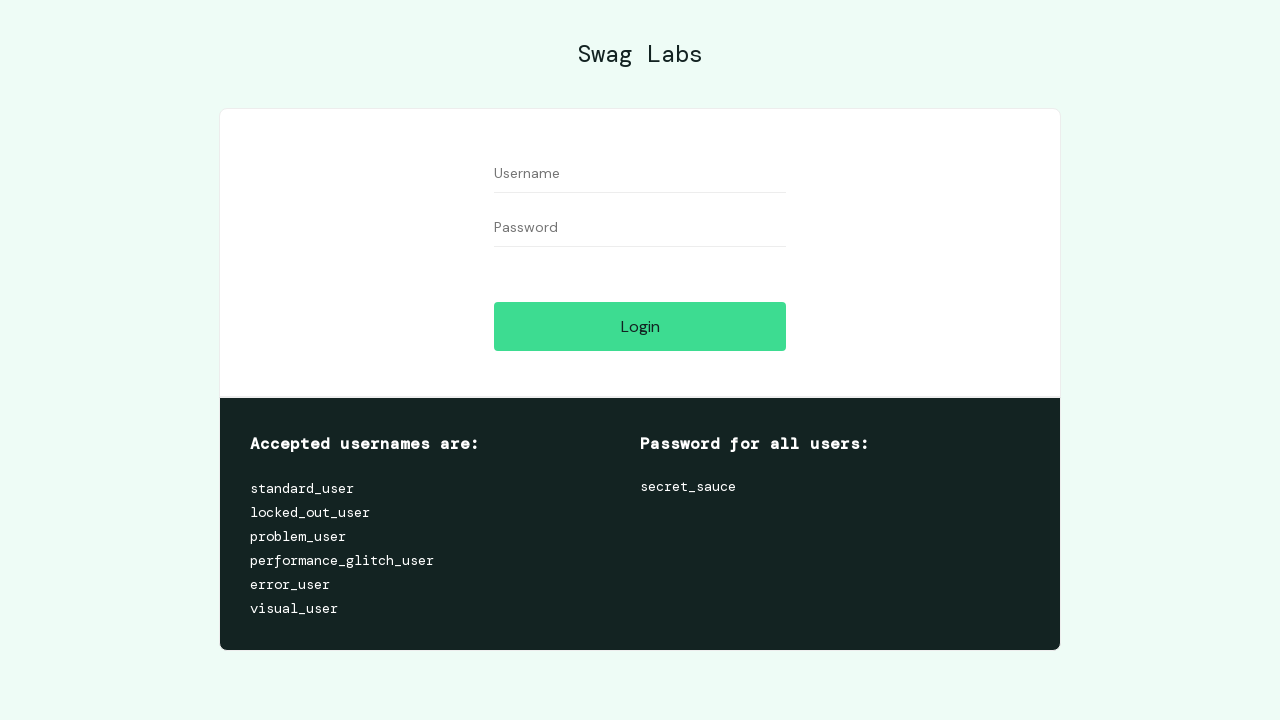

Filled username field with invalid username 'user' on input#user-name
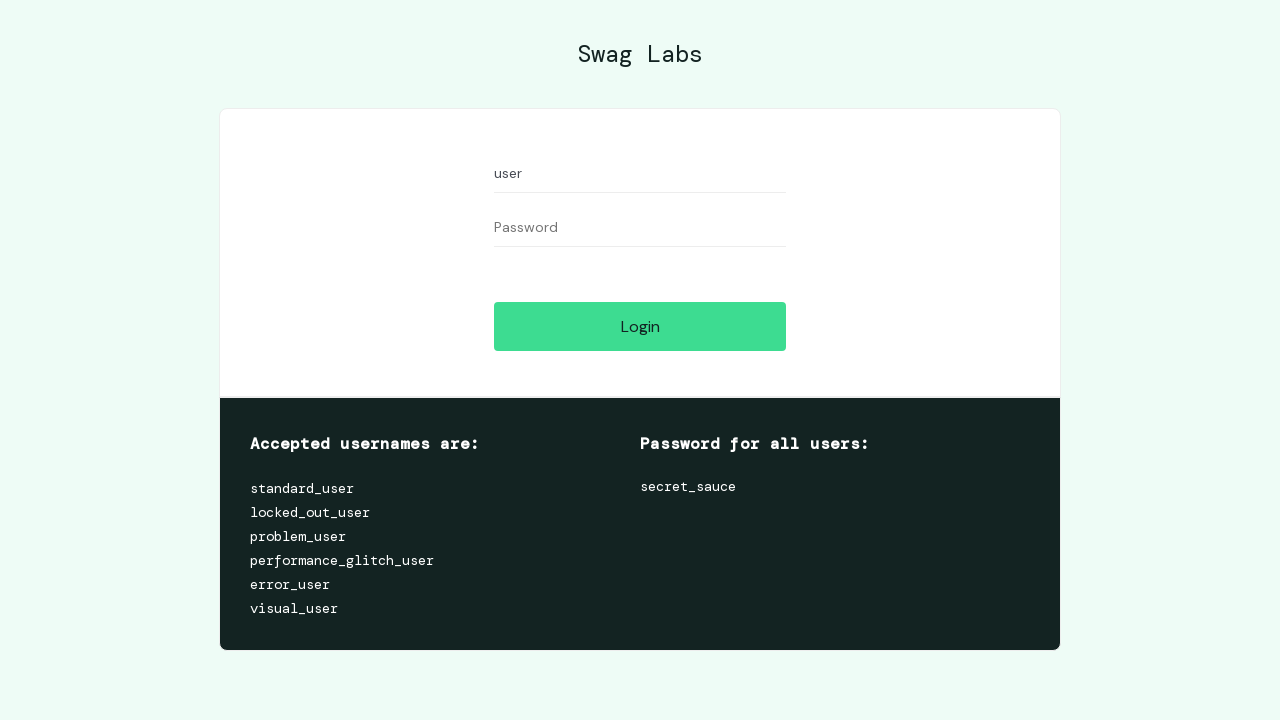

Filled password field with invalid password '12345' on input#password
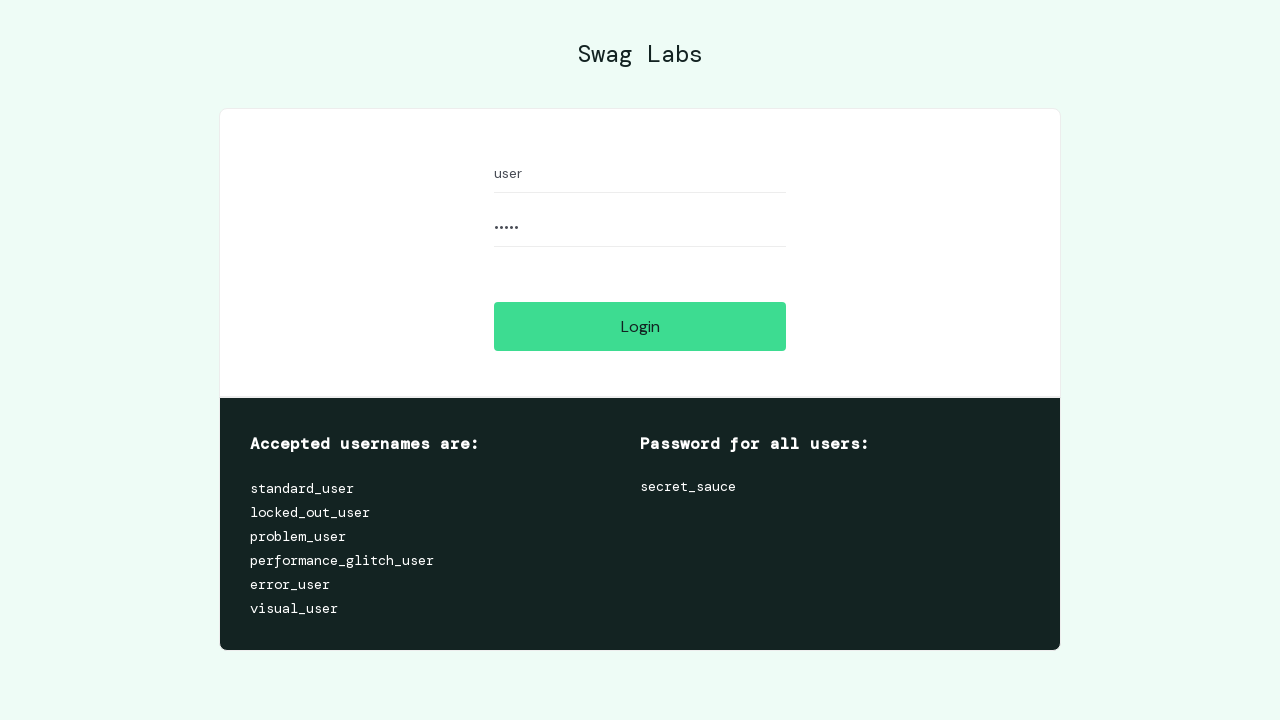

Clicked login button to submit invalid credentials at (640, 326) on input#login-button
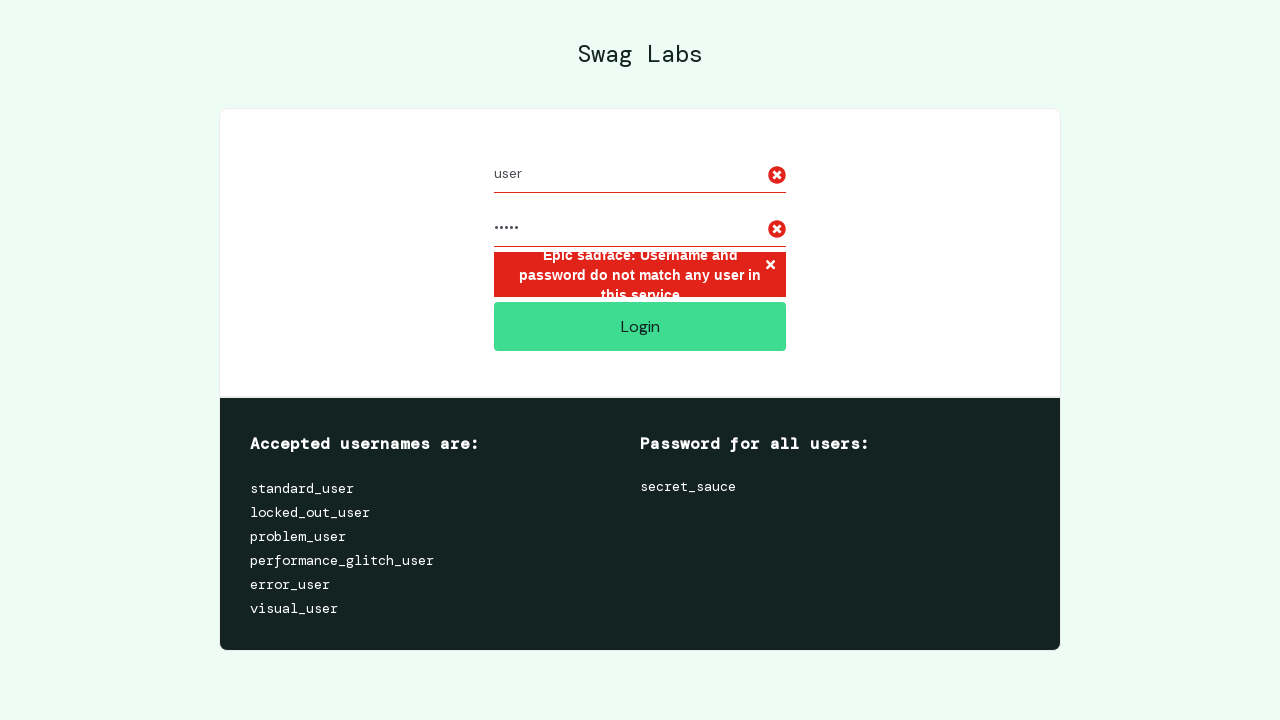

Error message appeared on page
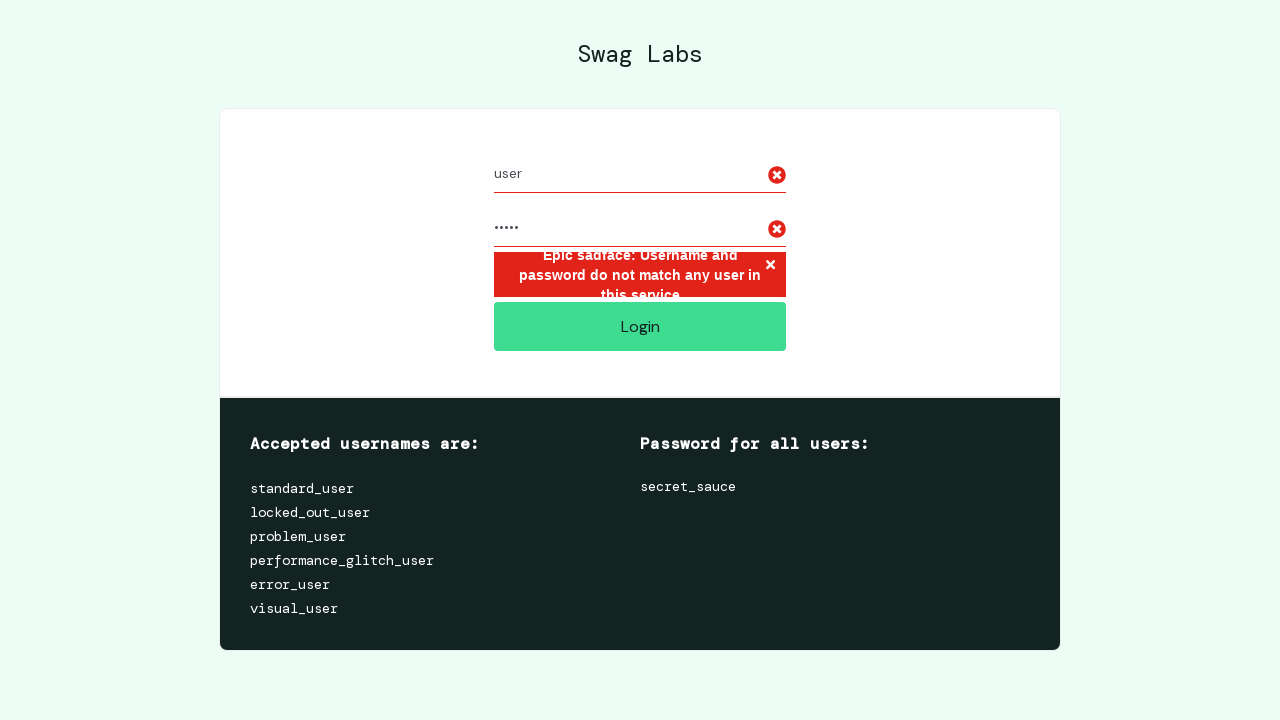

Verified error message: 'Epic sadface: Username and password do not match any user in this service'
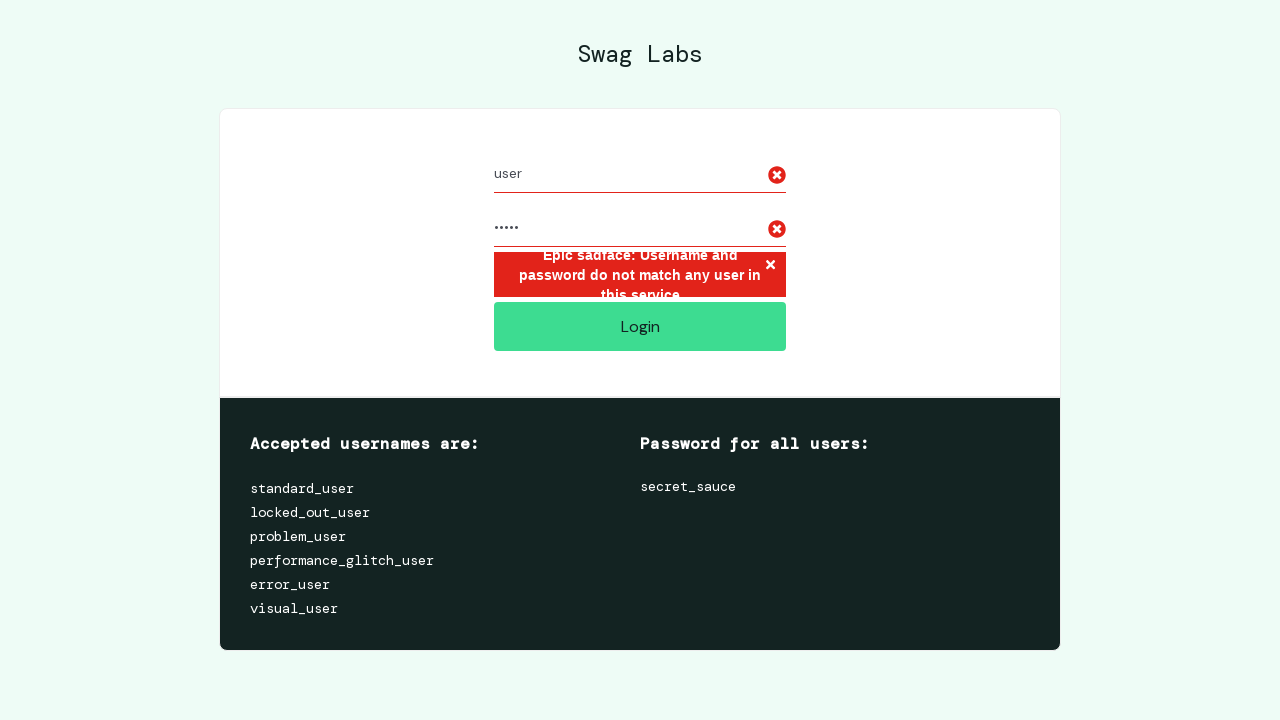

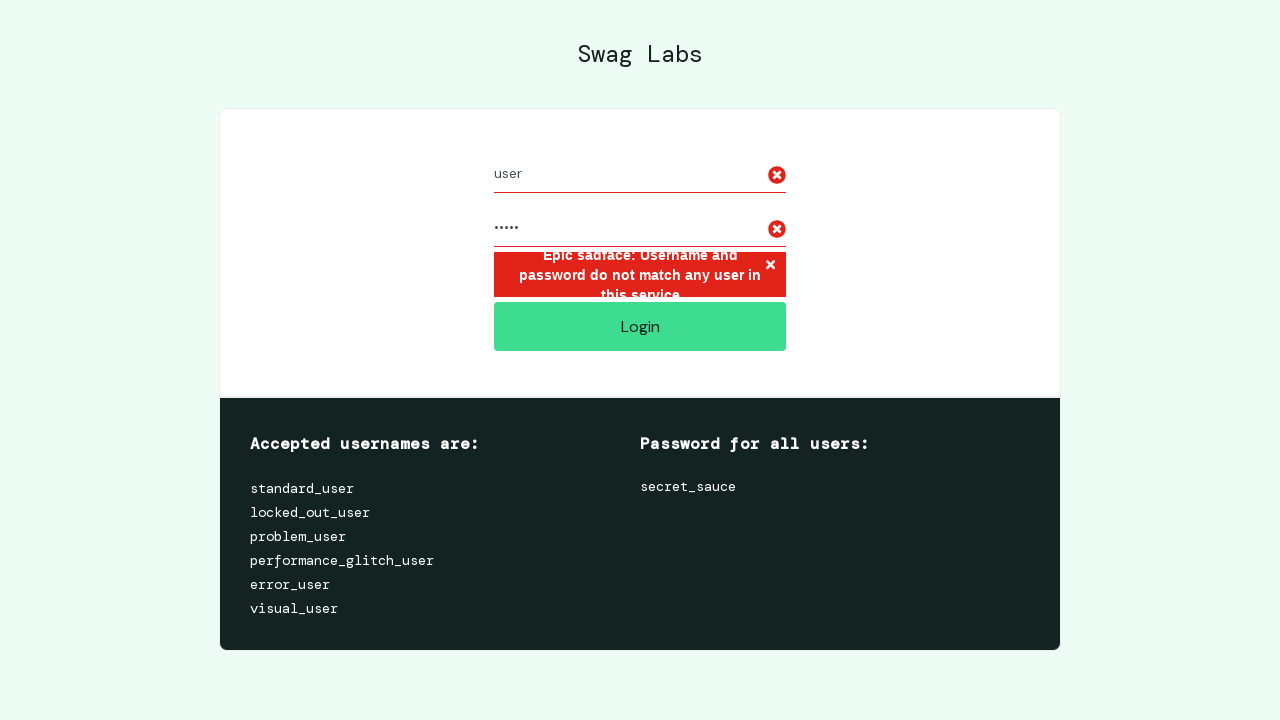